Navigates to the Python Wiki Beginners Guide page and verifies that the page content loads successfully by checking for the presence of links on the page.

Starting URL: https://wiki.python.org/moin/BeginnersGuide

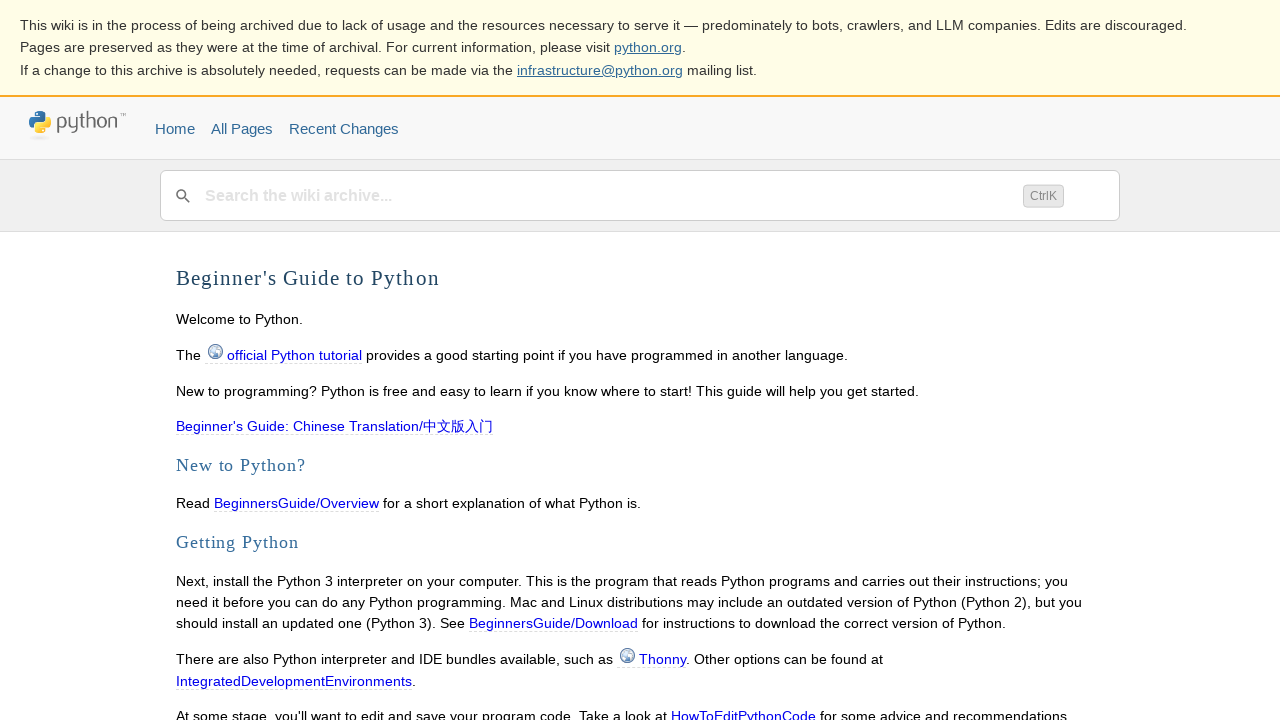

Waited for links to load on Python Wiki Beginners Guide page
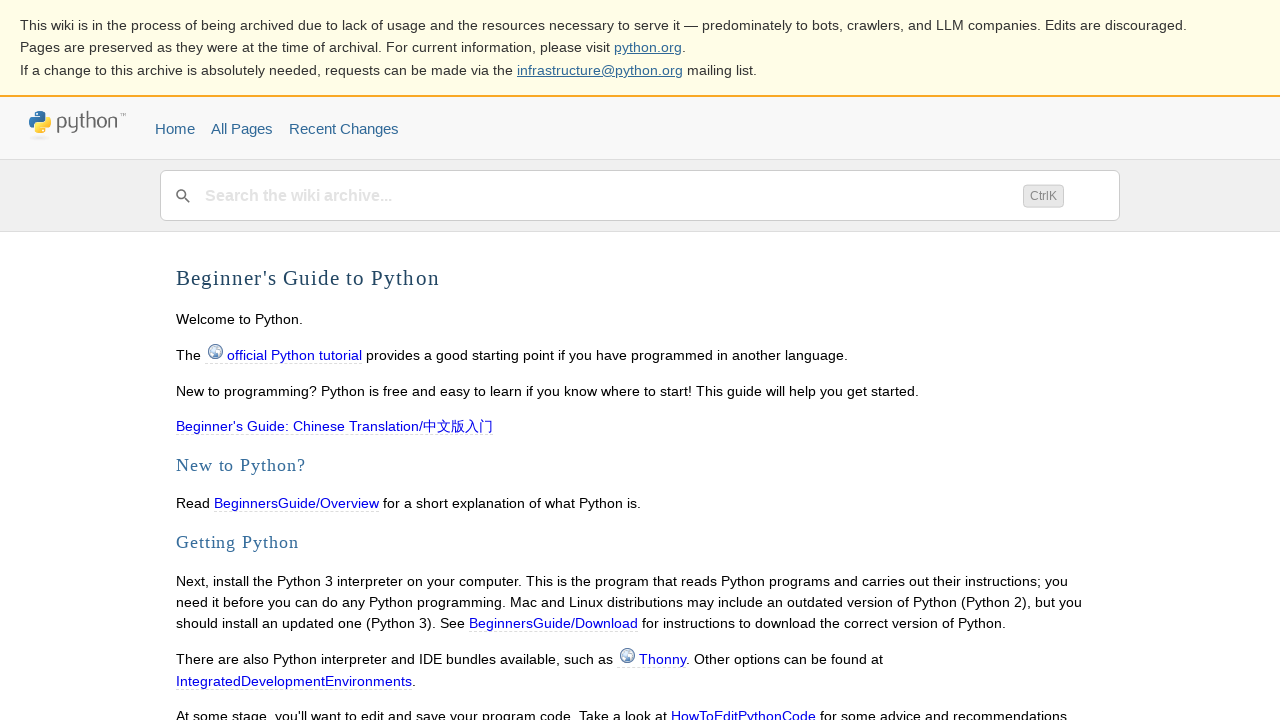

Verified main content area loaded on the page
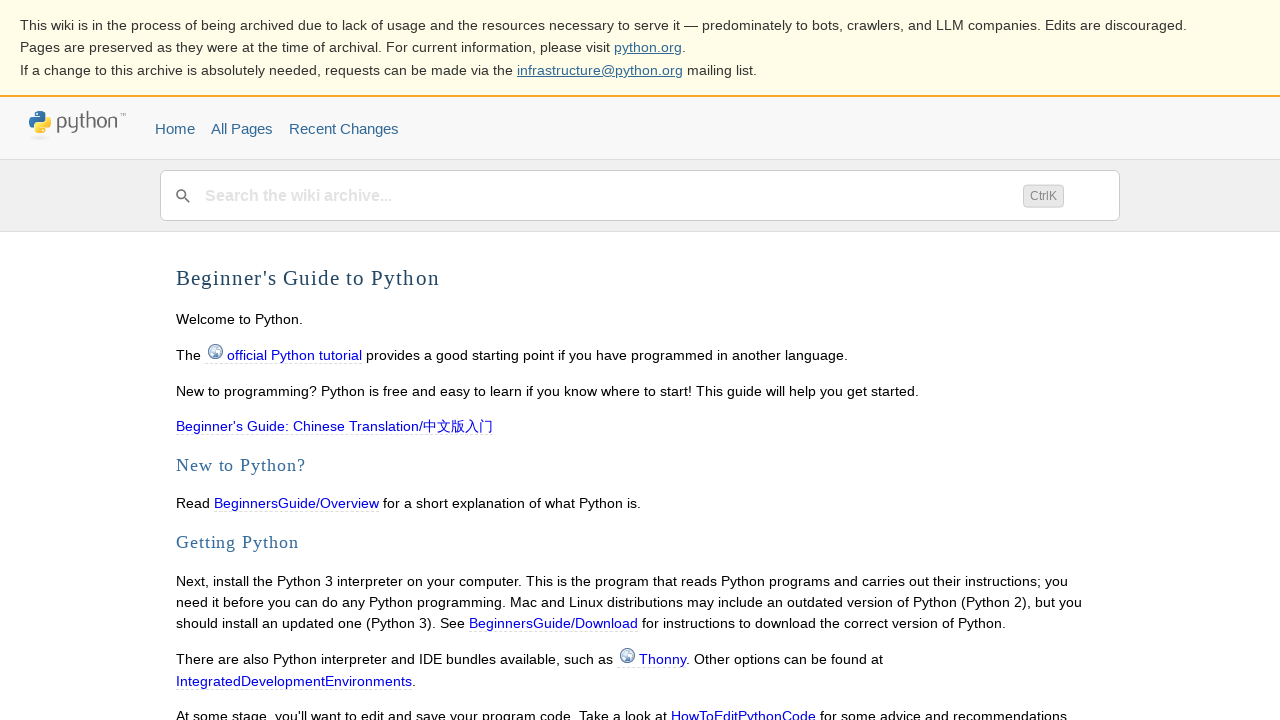

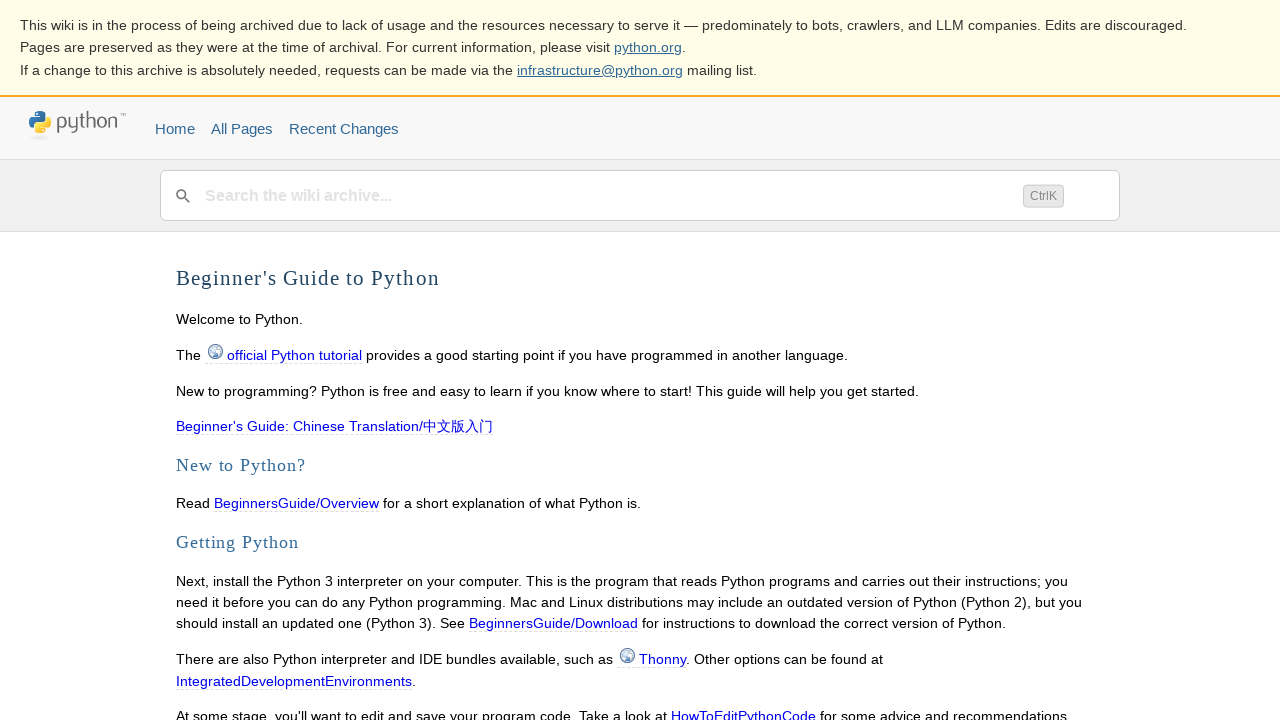